Tests that main and footer sections become visible when items are added

Starting URL: https://demo.playwright.dev/todomvc

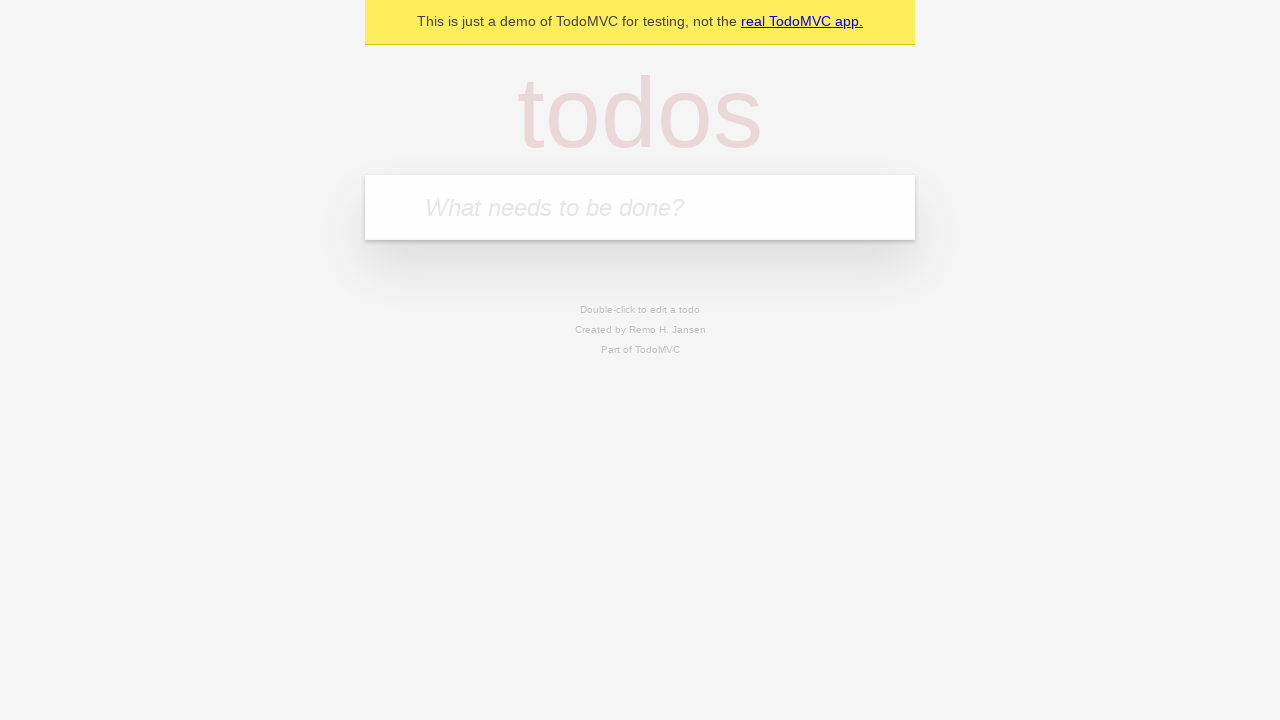

Filled new todo input with 'buy some cheese' on .new-todo
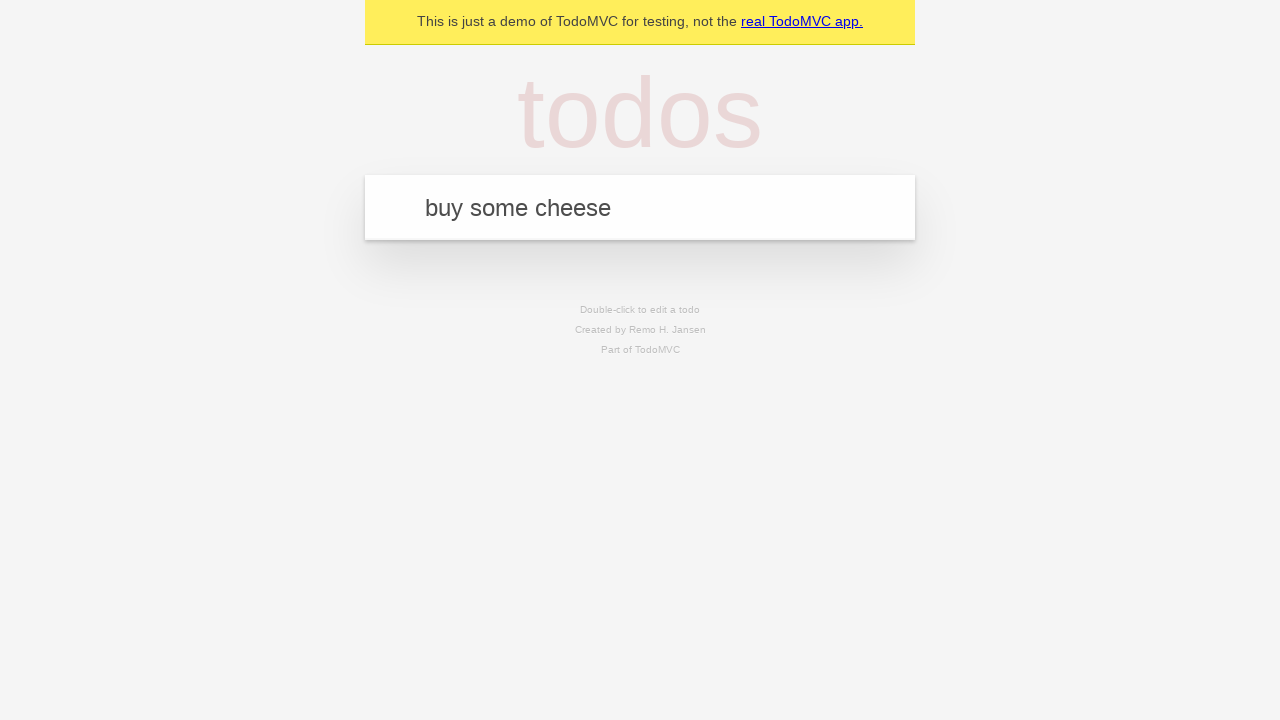

Pressed Enter to submit the new todo item on .new-todo
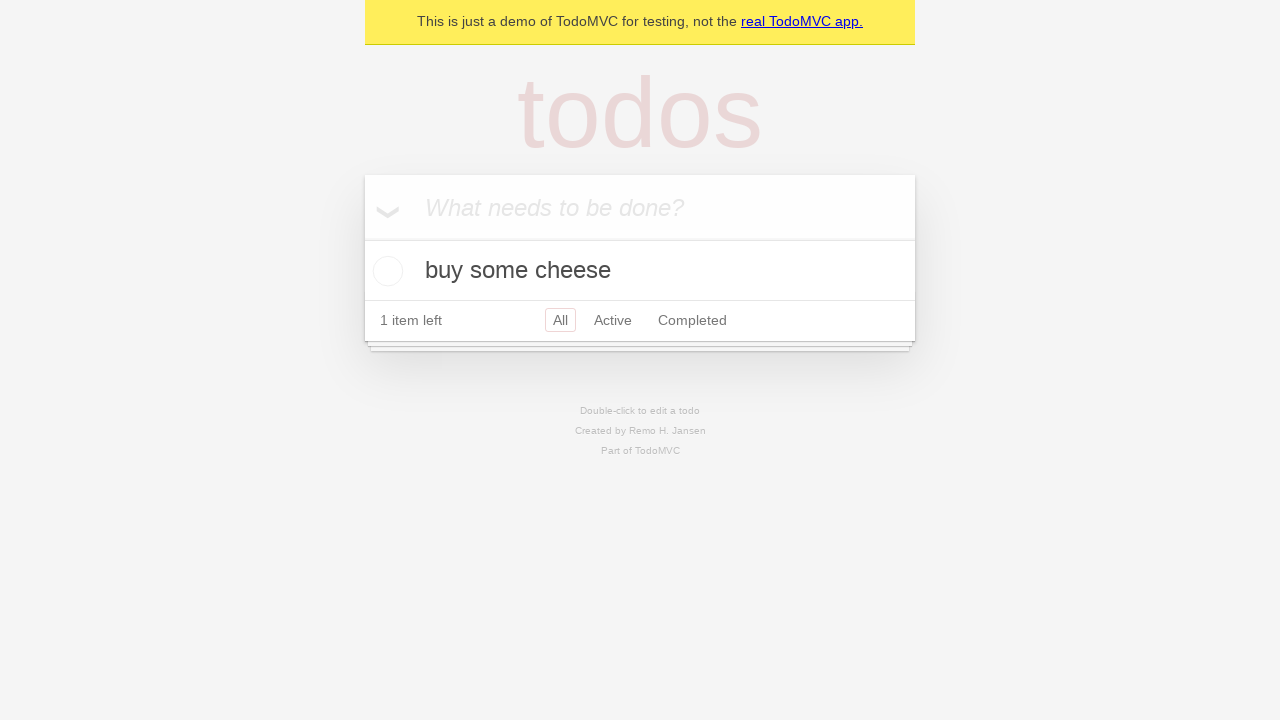

Main section became visible after adding item
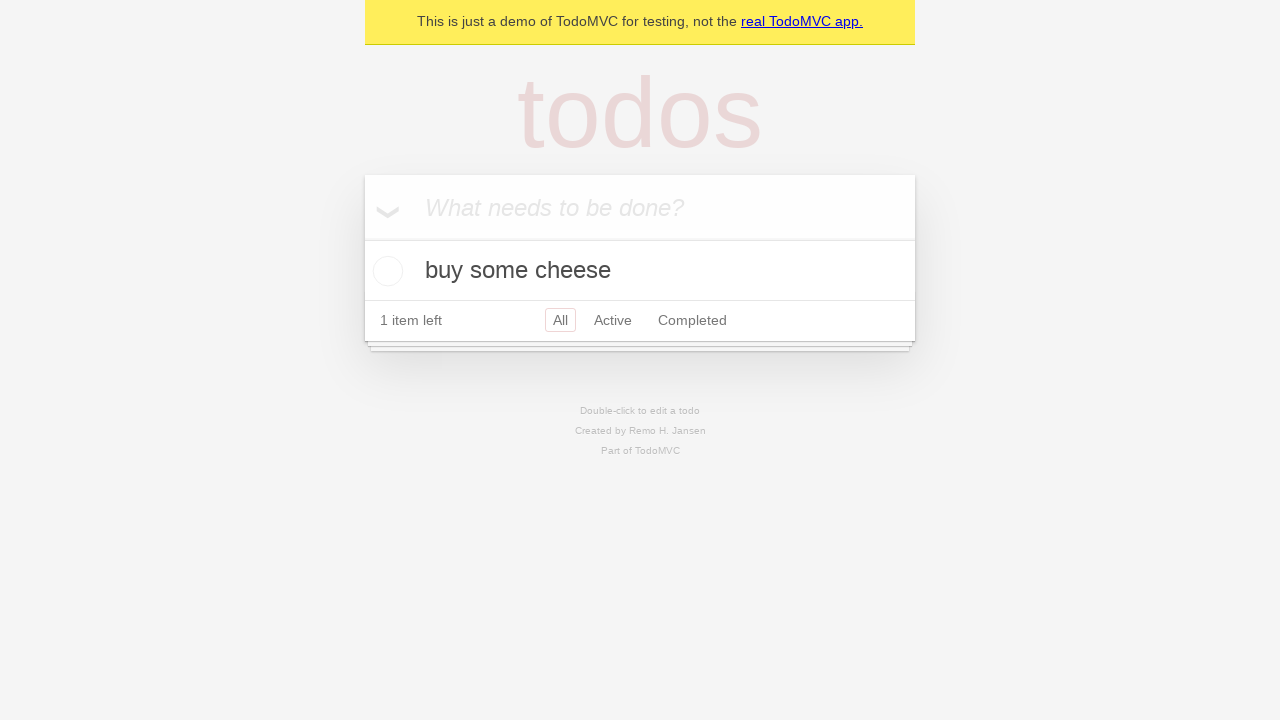

Footer section became visible after adding item
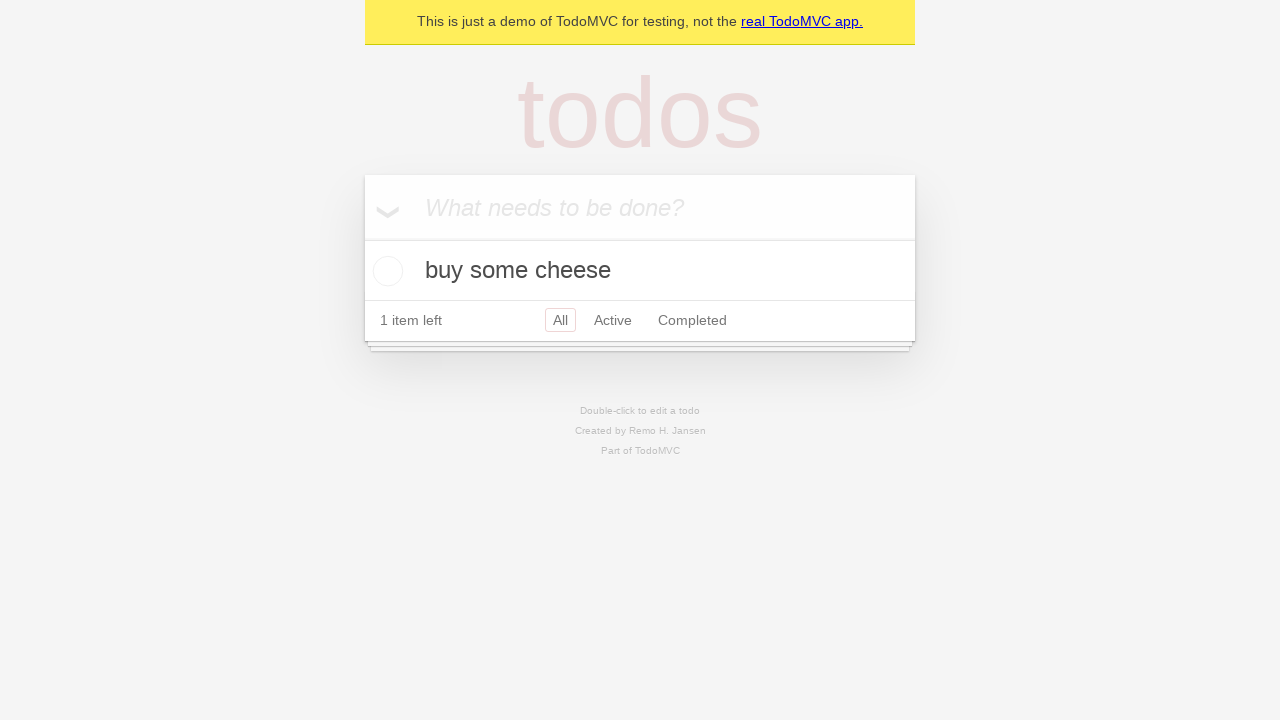

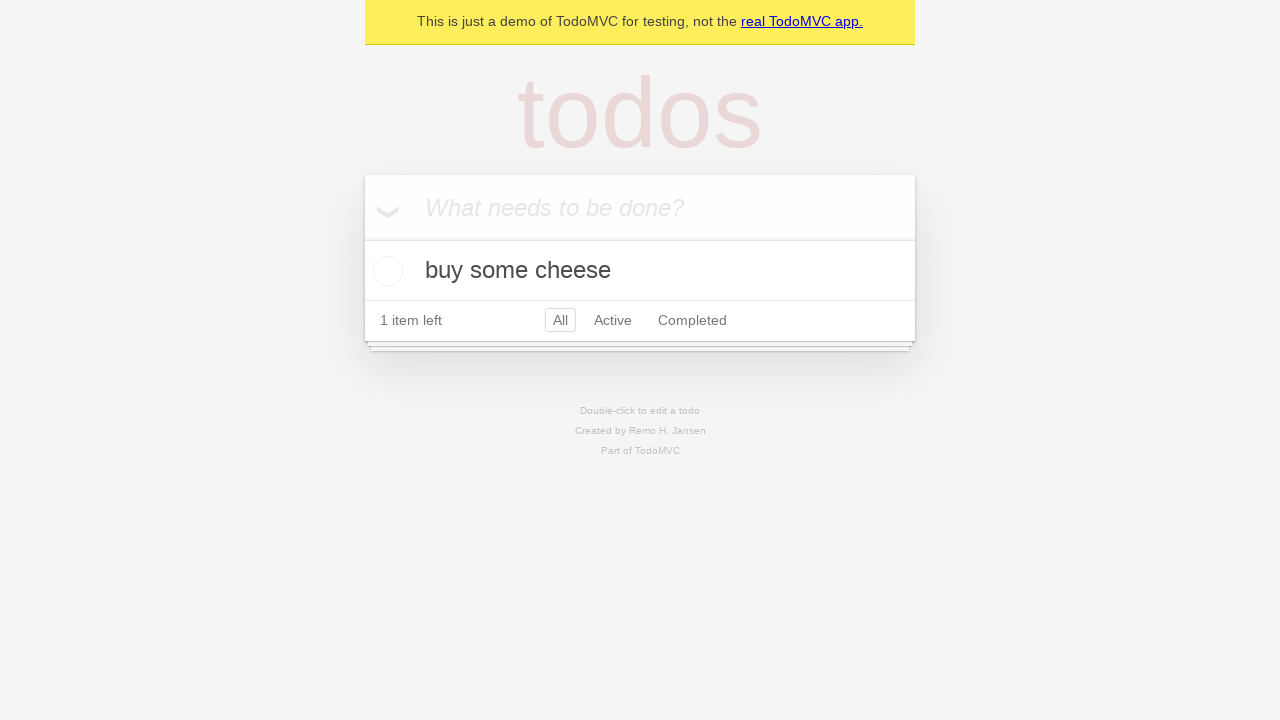